Tests mouse events on a training page by performing left clicks, double clicks, and right clicks on various elements, then interacts with a context menu.

Starting URL: https://training-support.net/webelements/mouse-events

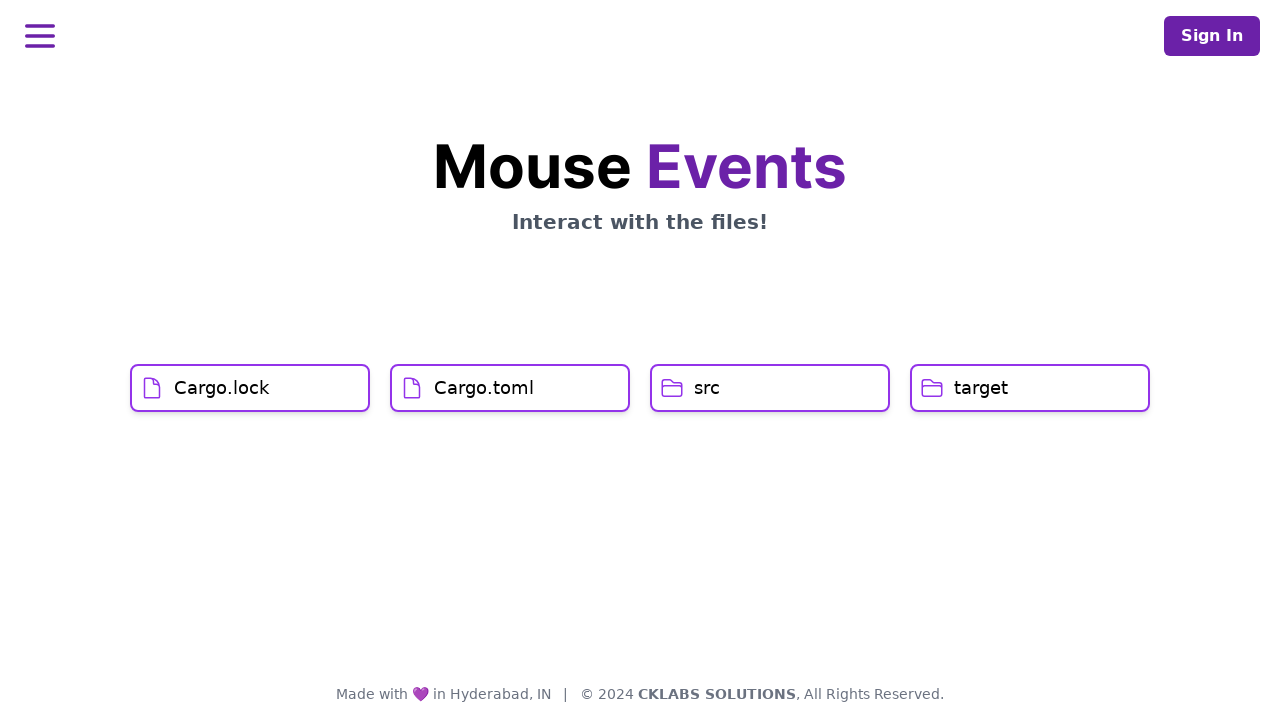

Navigated to mouse events training page
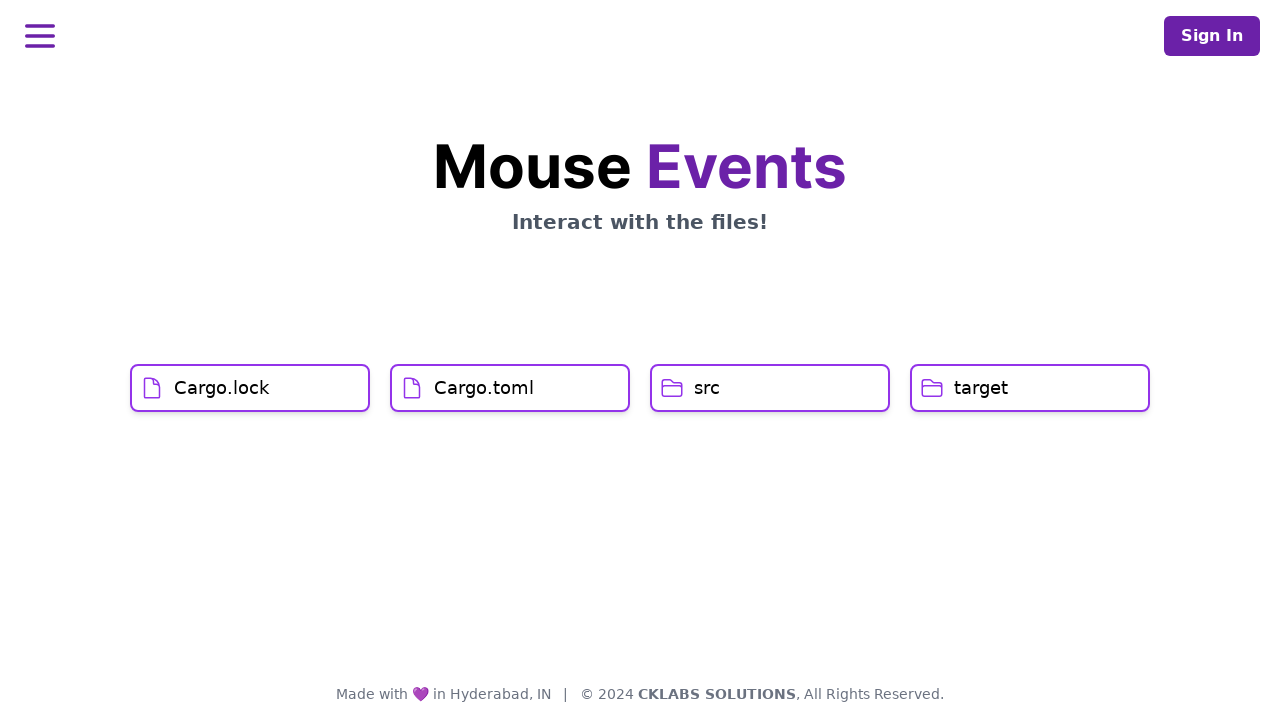

Left clicked on Cargo.lock element at (222, 388) on xpath=//h1[text()='Cargo.lock']
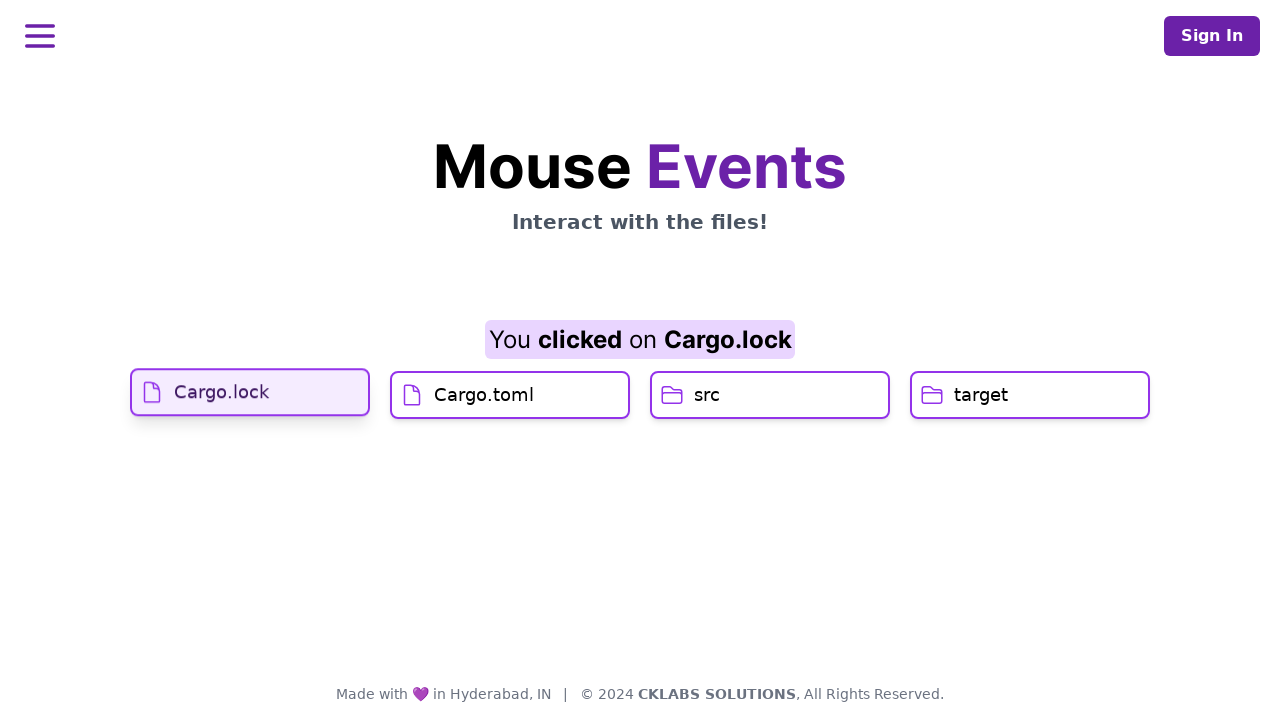

Left clicked on Cargo.toml element at (484, 420) on xpath=//h1[text()='Cargo.toml']
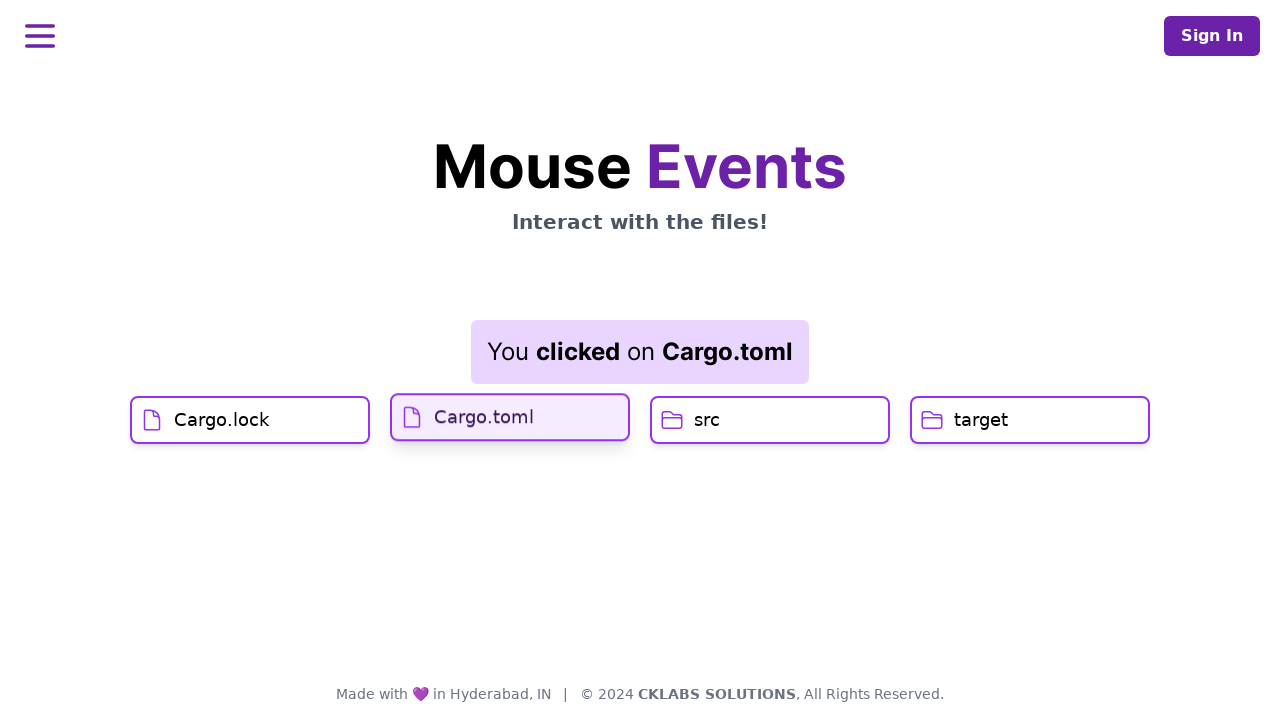

Result element loaded
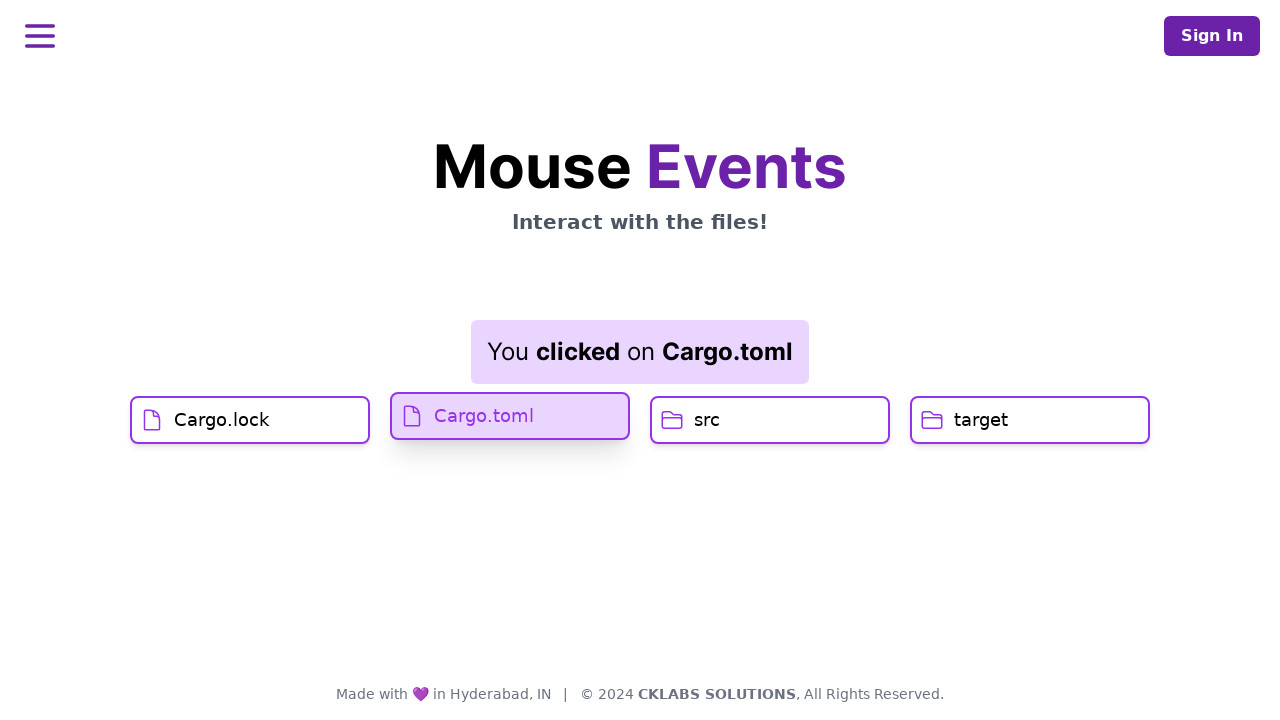

Double clicked on src element at (707, 420) on xpath=//h1[text()='src']
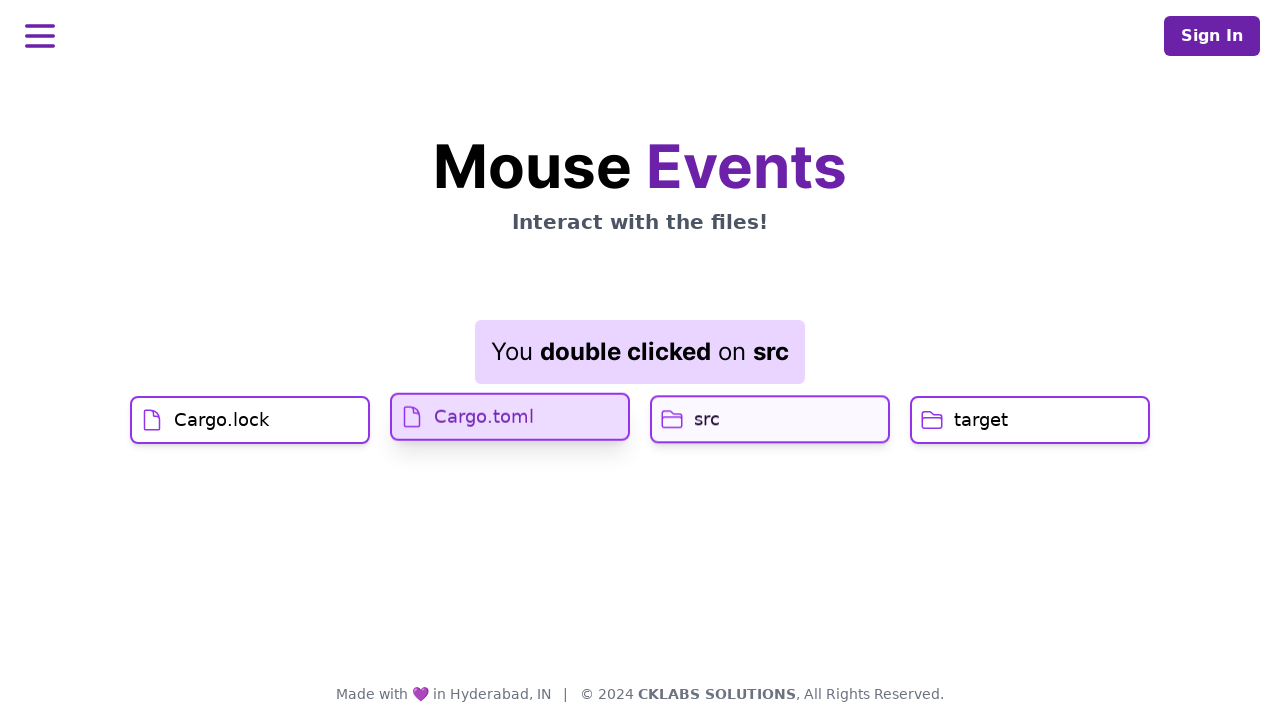

Right clicked on target element to open context menu at (981, 420) on //h1[text()='target']
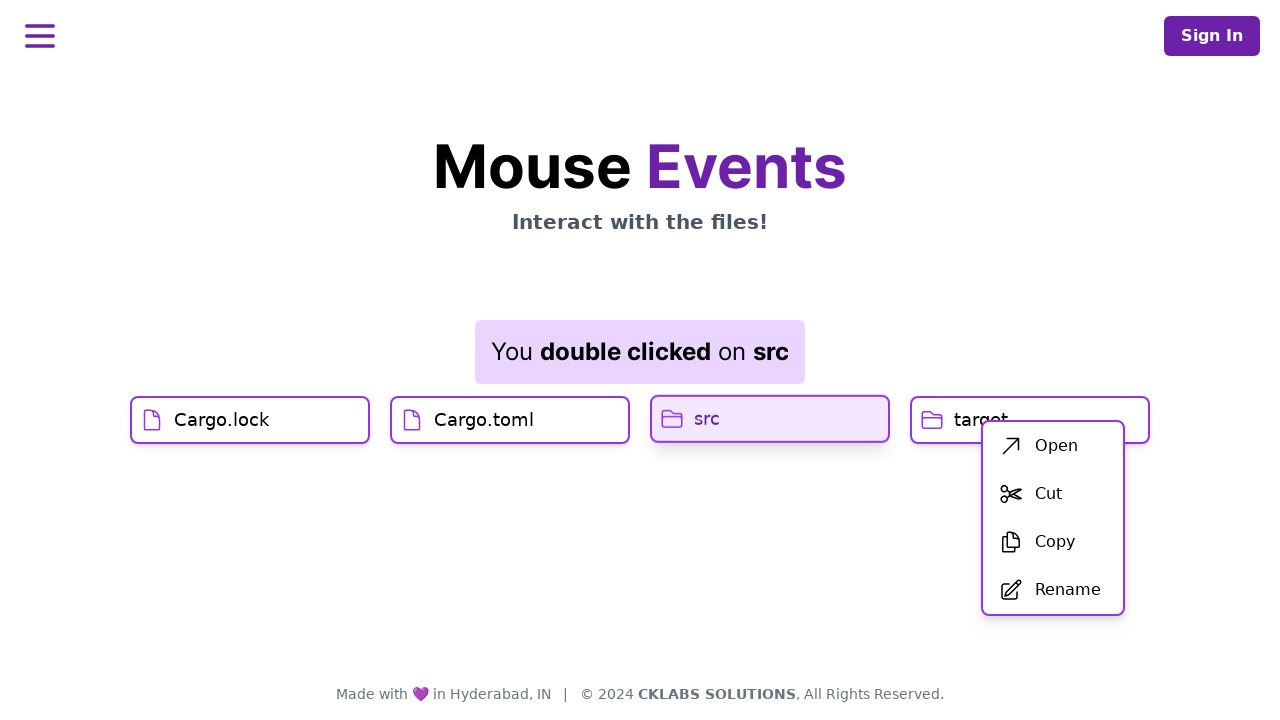

Clicked first item in context menu at (1053, 446) on xpath=//div[@id='menu']/div/ul/li[1]
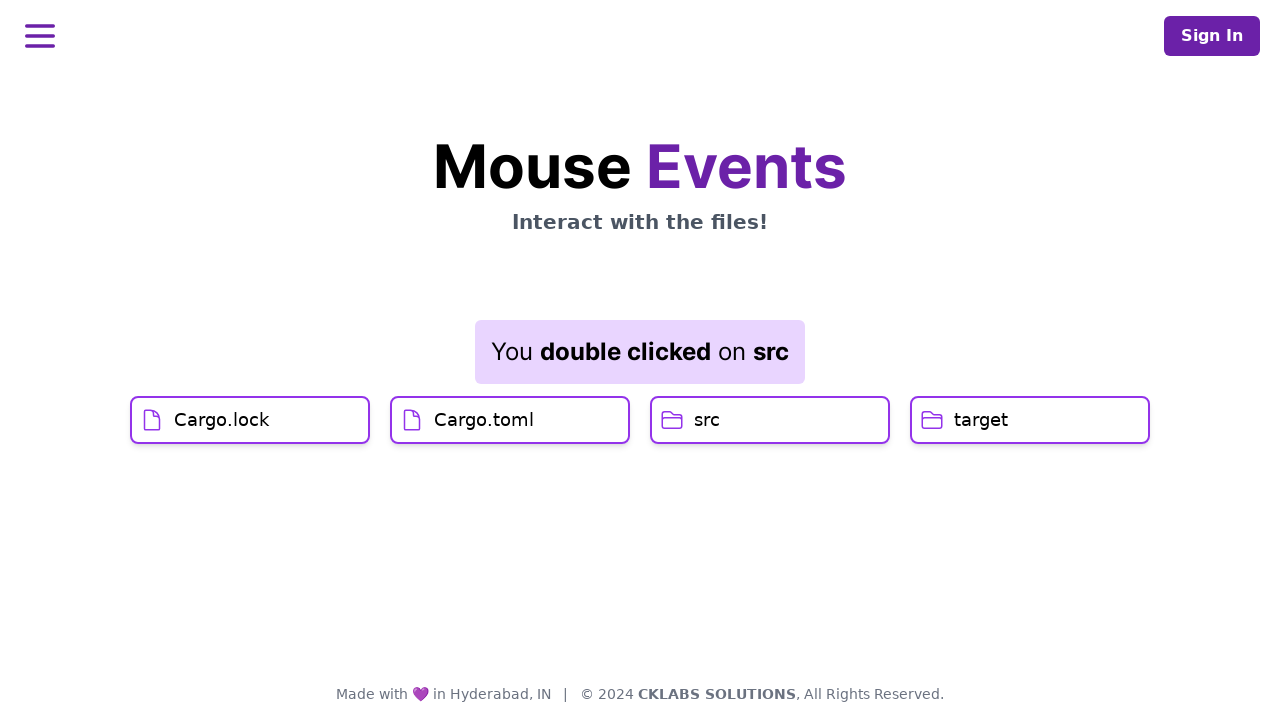

Result element updated after context menu action
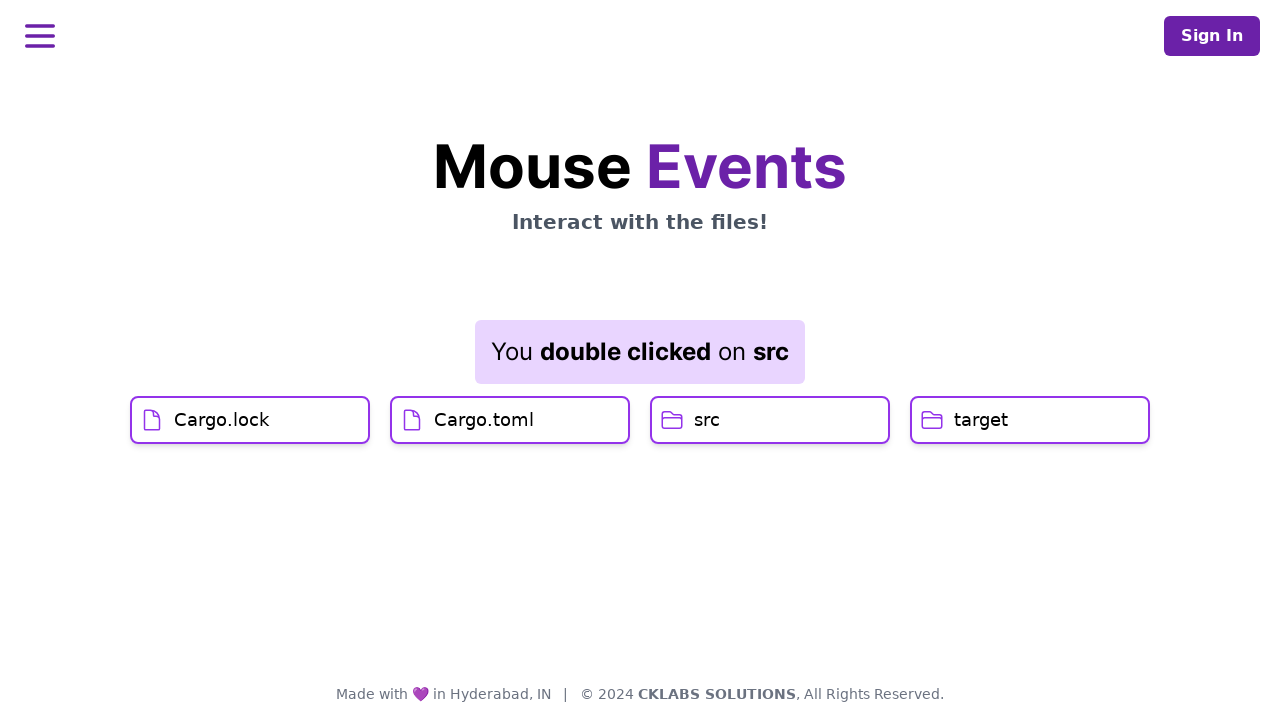

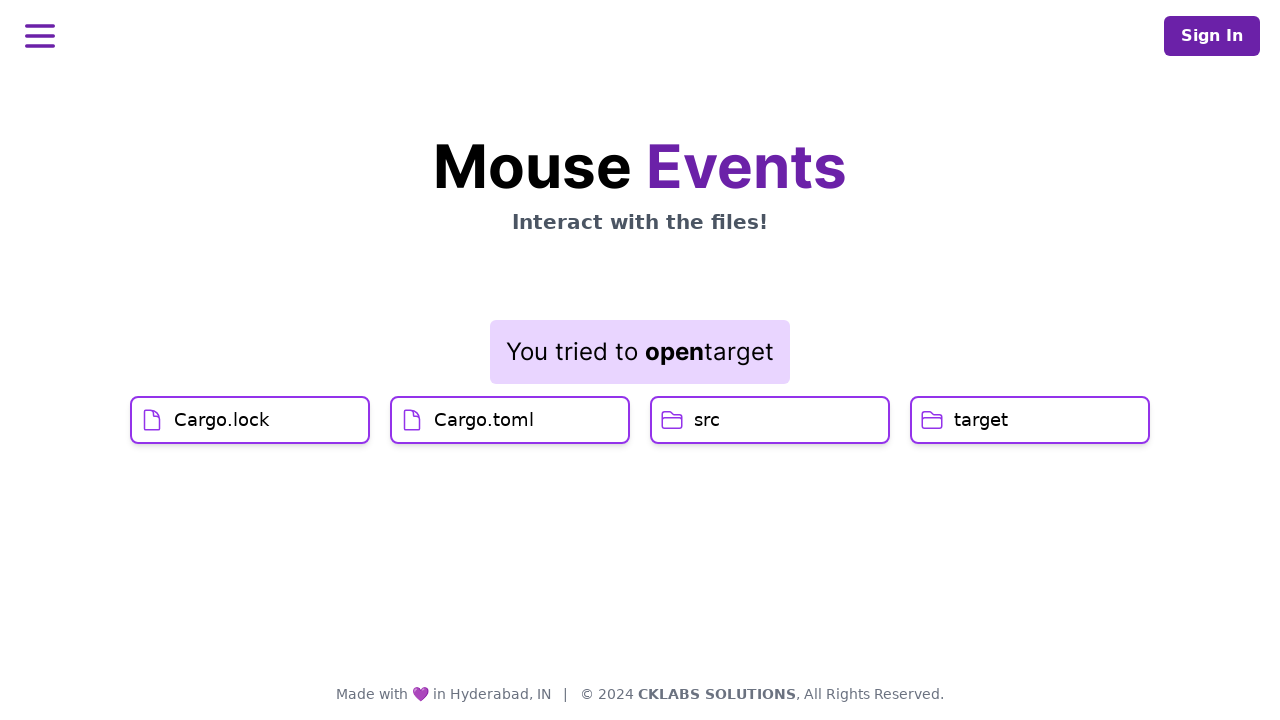